Tests login form validation by submitting empty password and verifying the appropriate error message is displayed

Starting URL: https://www.saucedemo.com/

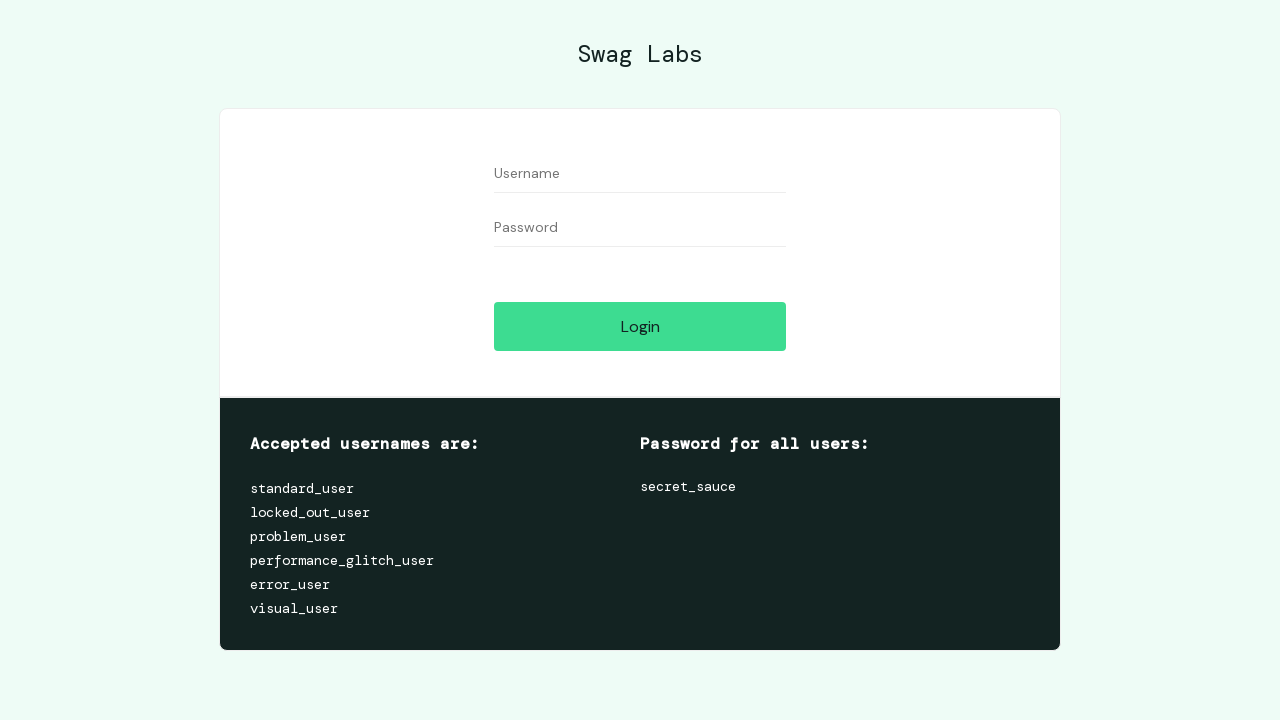

Login form loaded and username field is visible
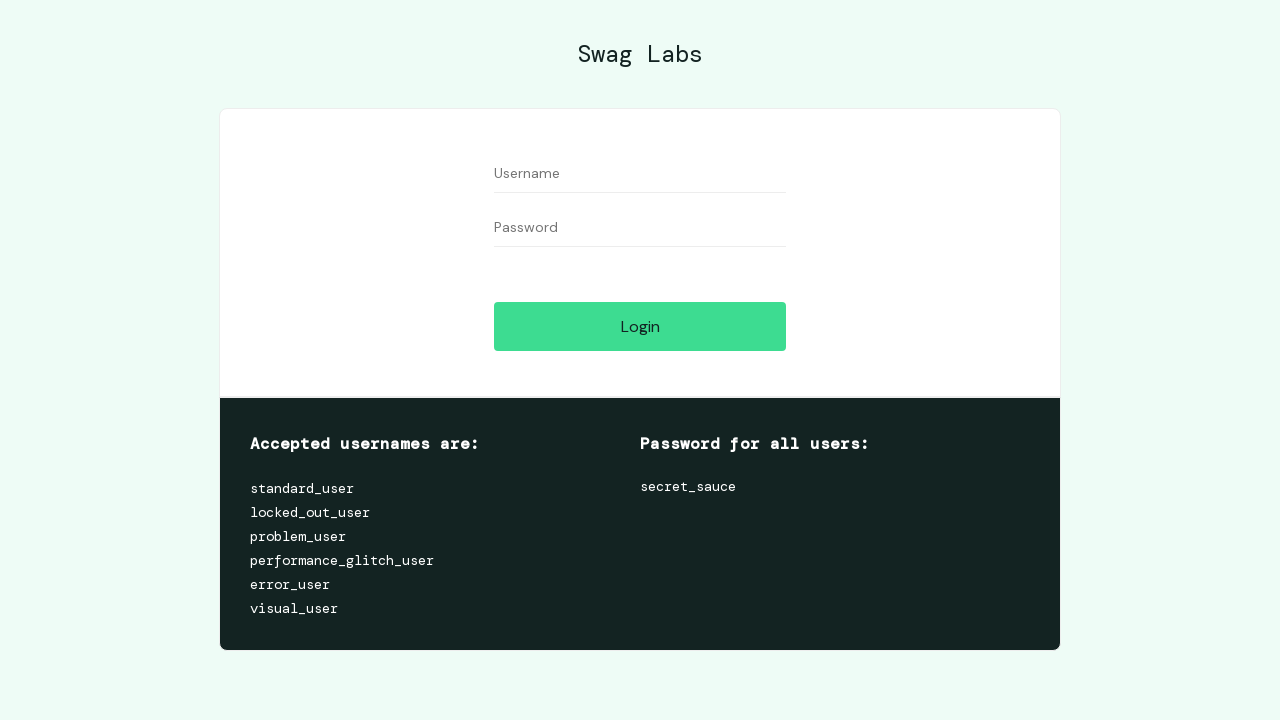

Filled username field with 'standard_user' on #user-name
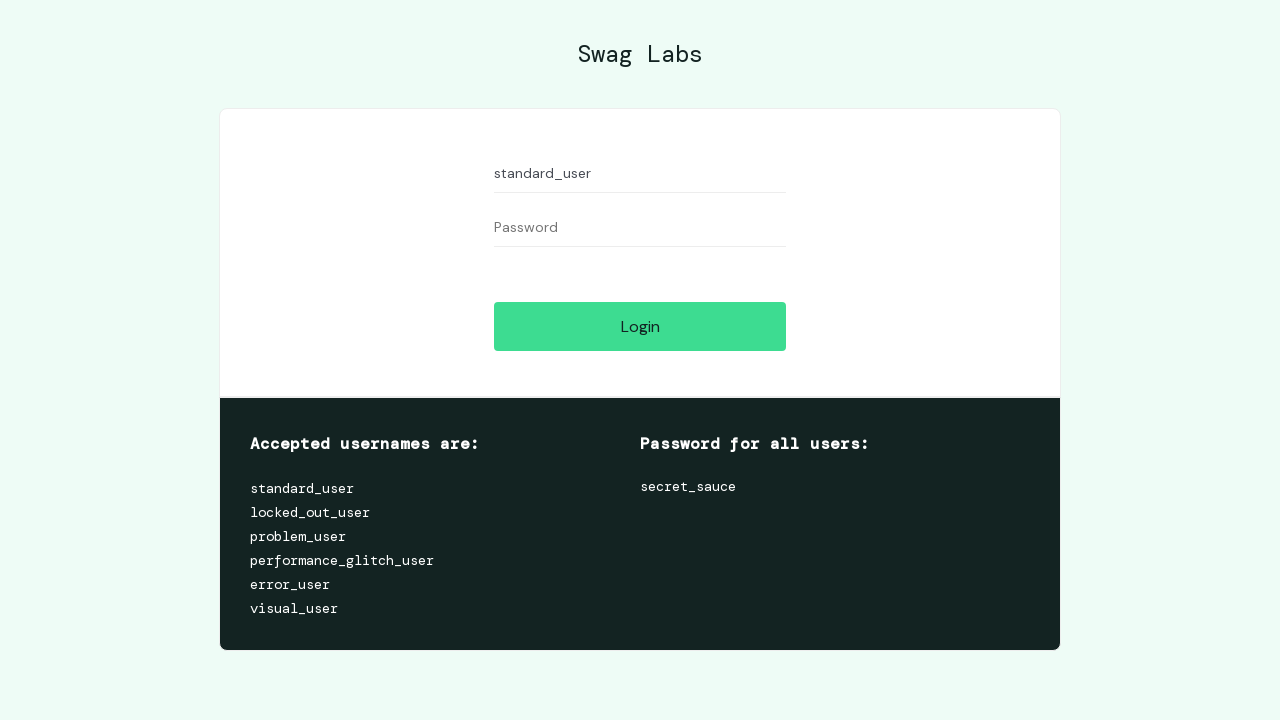

Left password field empty on #password
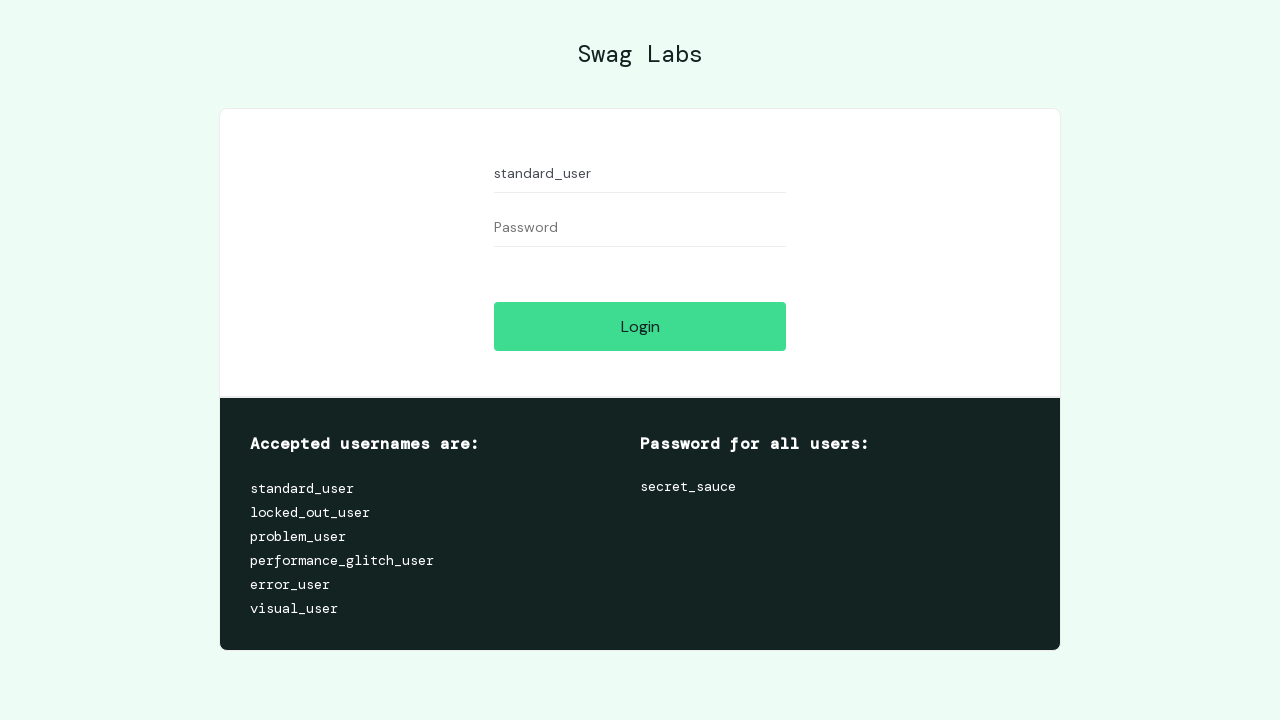

Clicked login button to submit form with empty password at (640, 326) on #login-button
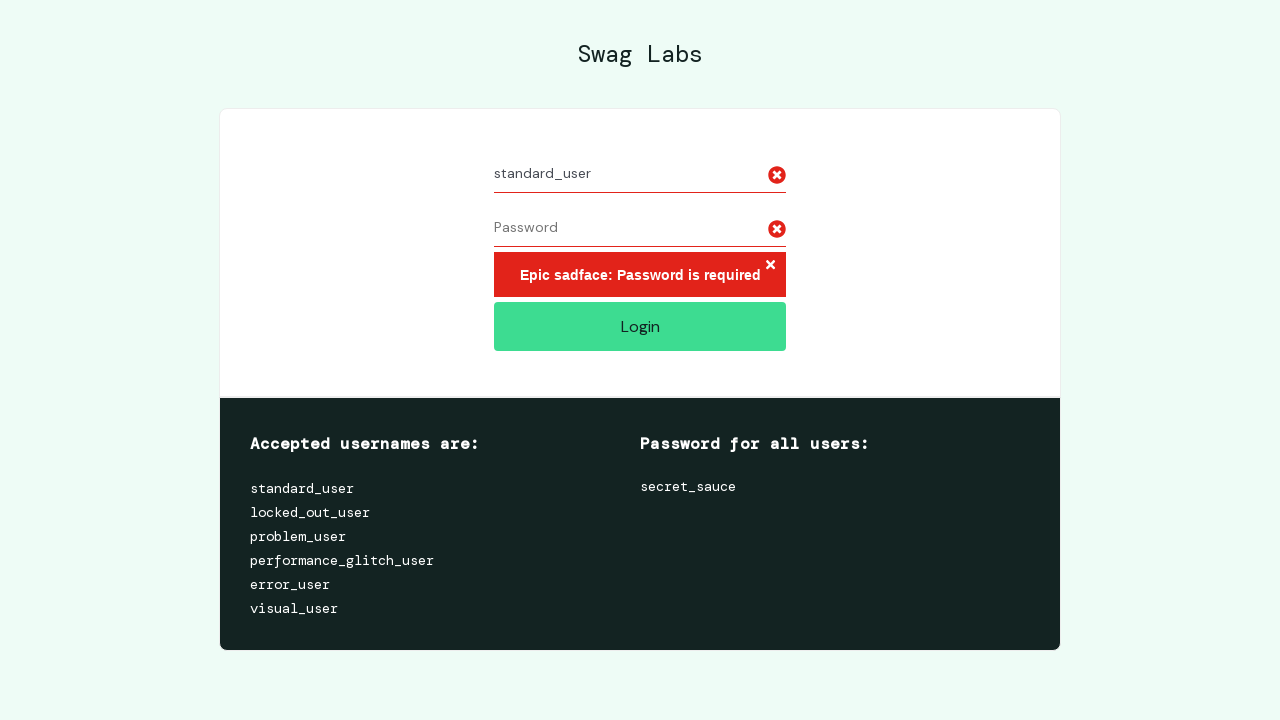

Error message appeared after submitting form with empty password
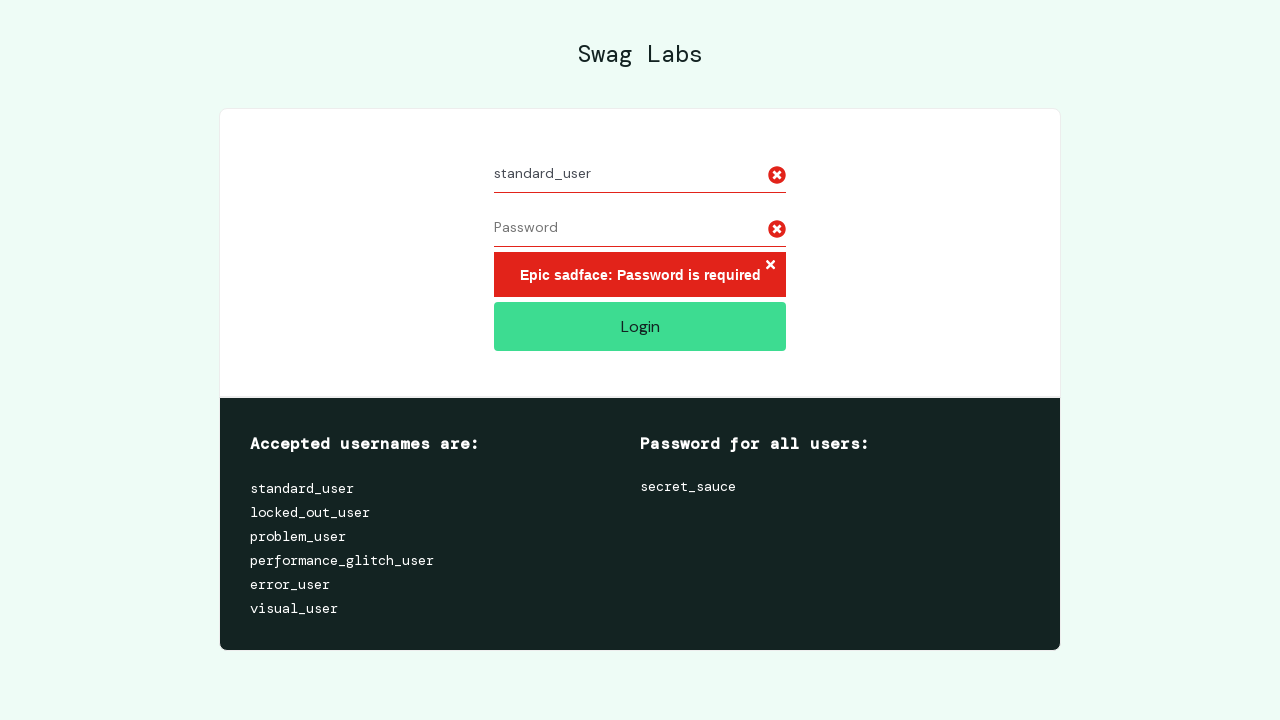

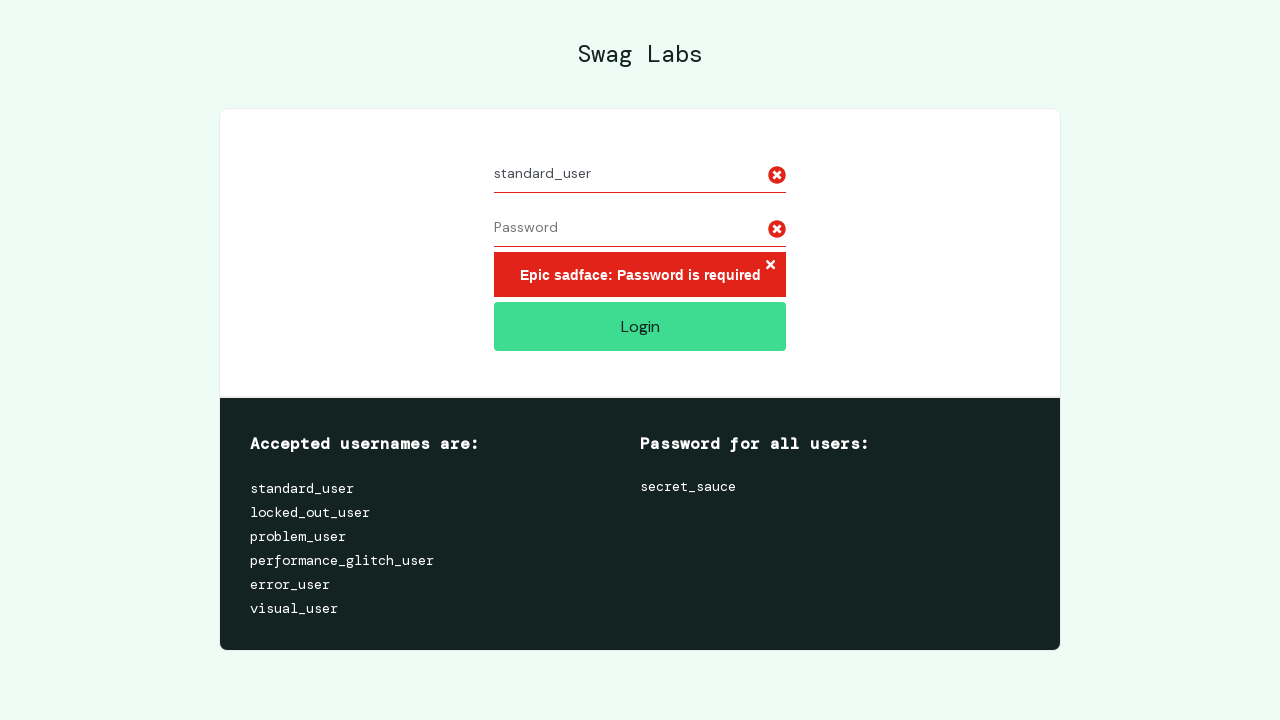